Tests handling of different JavaScript alert types including simple alerts, timer-triggered alerts, confirmation dialogs, and prompt dialogs with text input on a demo QA site.

Starting URL: https://demoqa.com/alerts

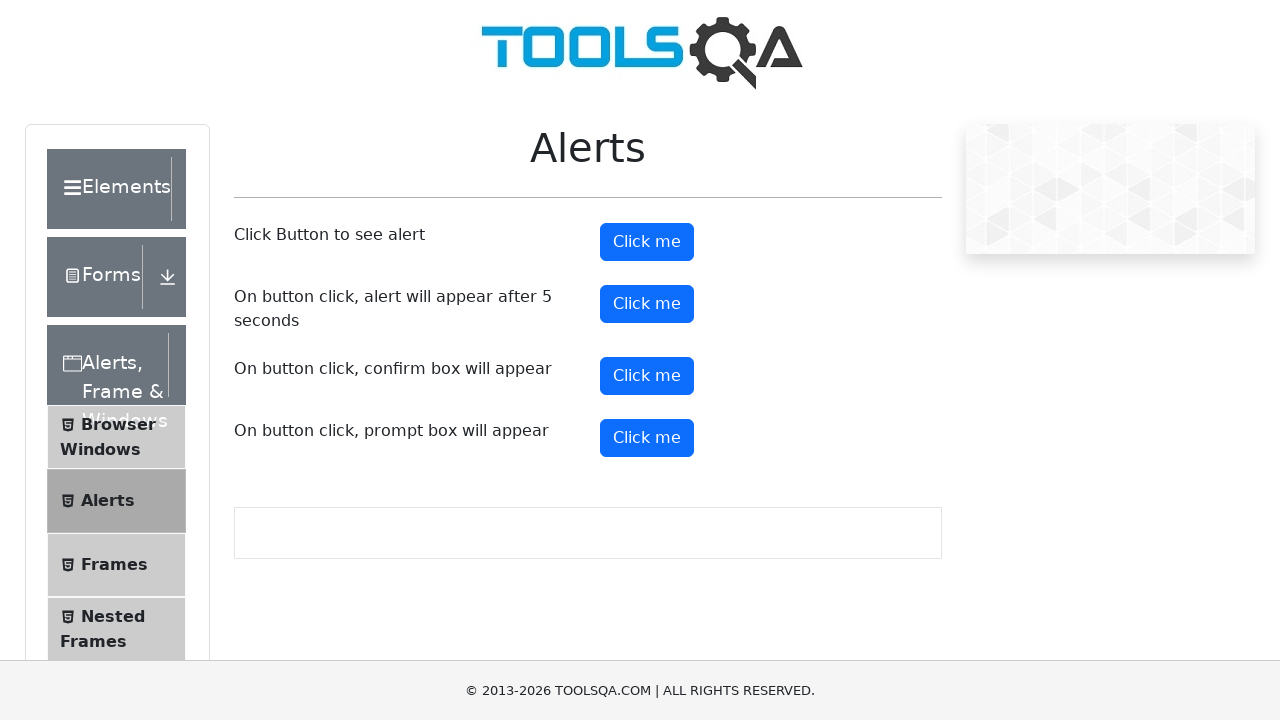

Clicked alert button to trigger simple alert at (647, 242) on #alertButton
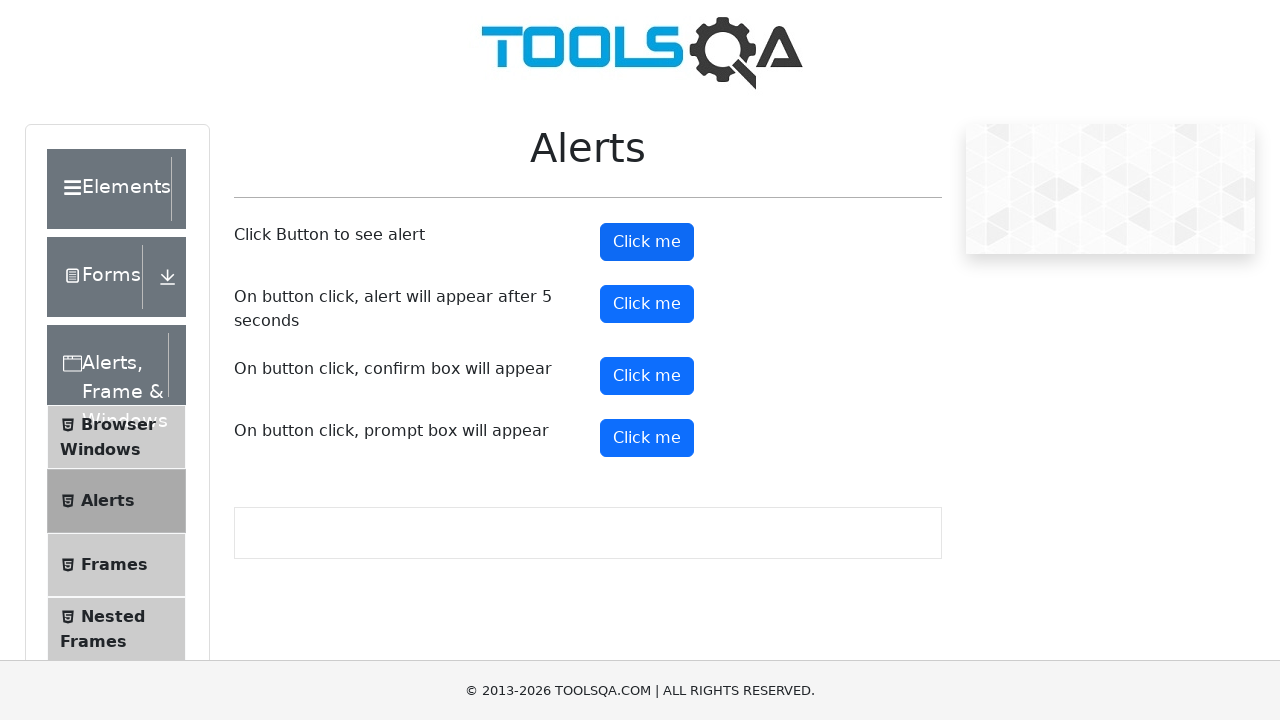

Set up dialog handler to accept alerts
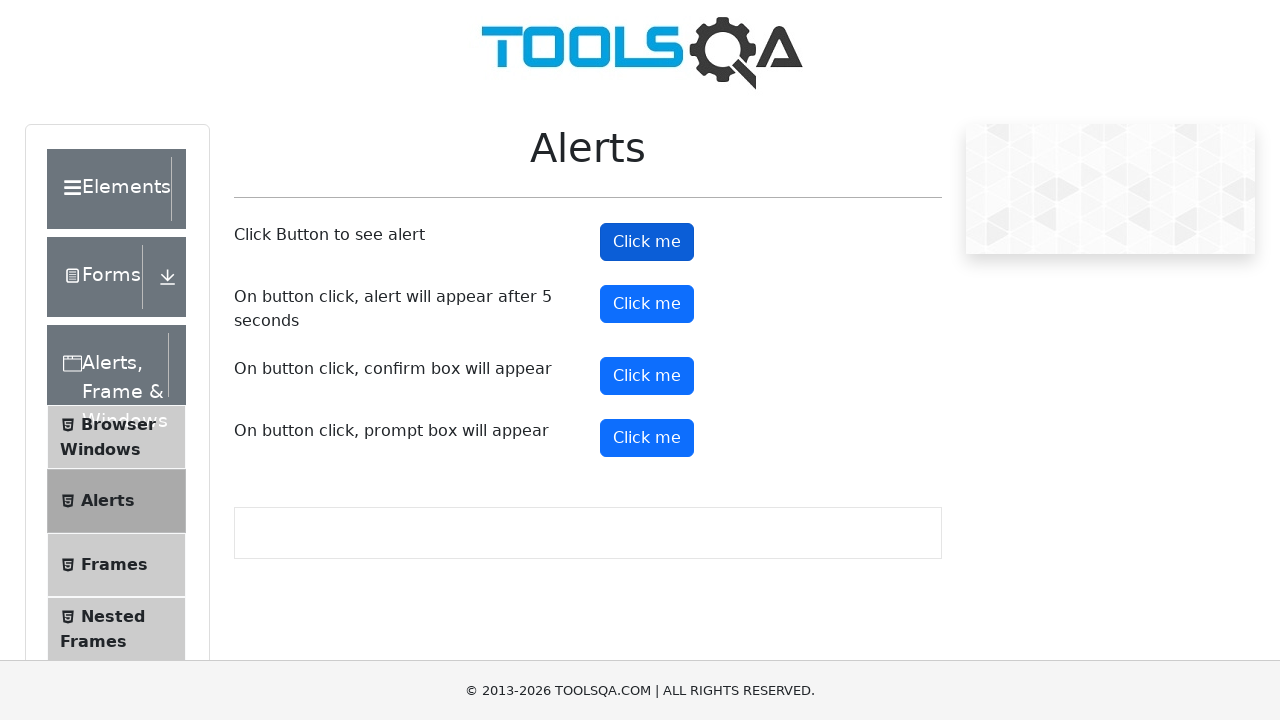

Waited for simple alert to be handled
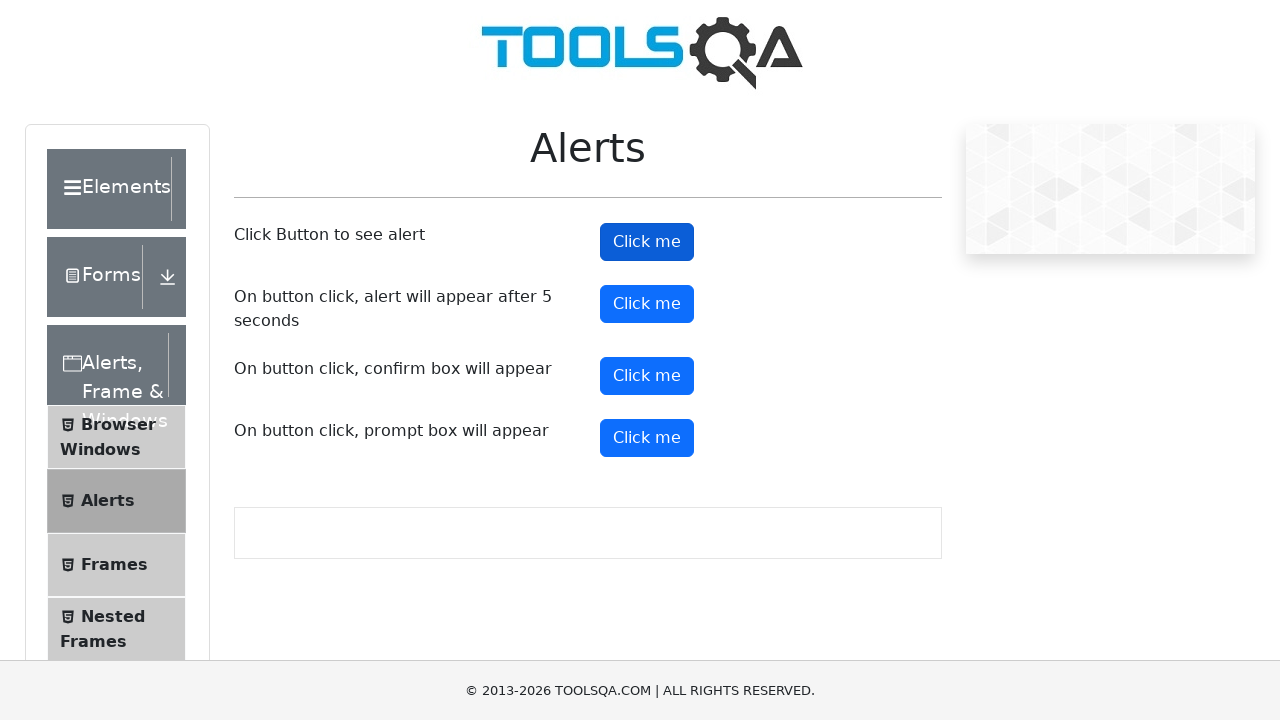

Set up dialog handler for timer-triggered alert
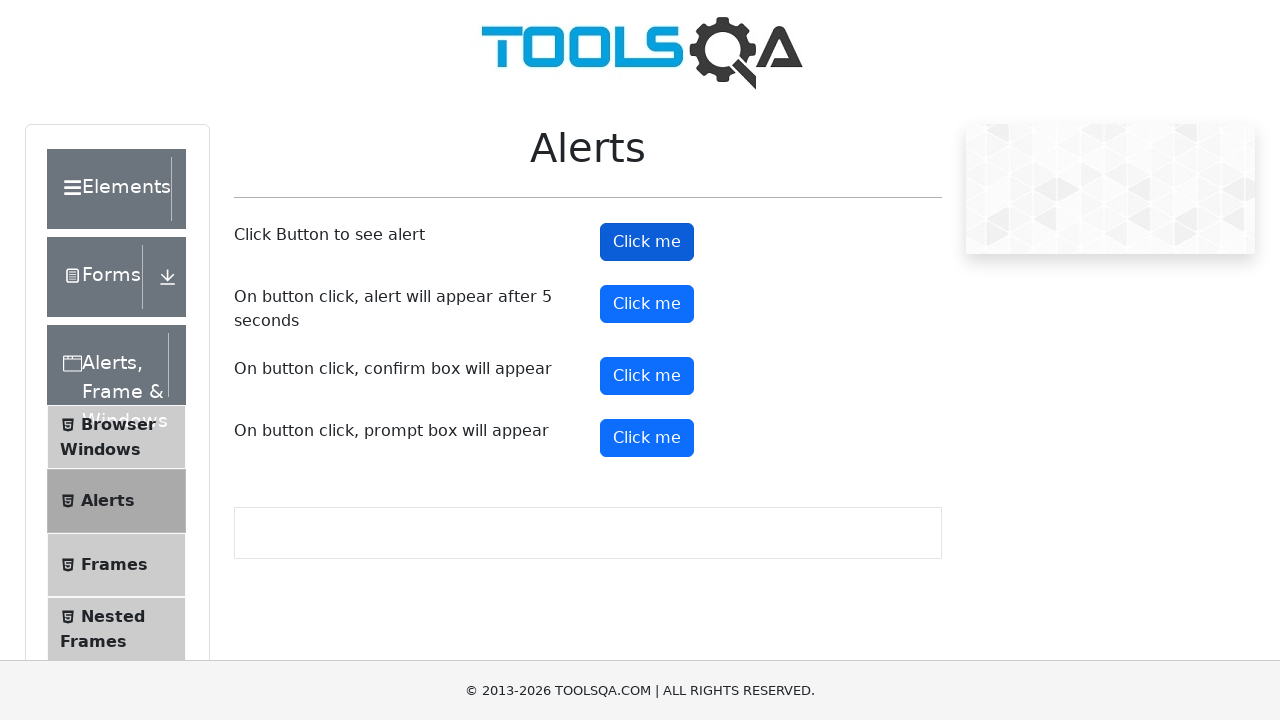

Clicked timer alert button at (647, 304) on #timerAlertButton
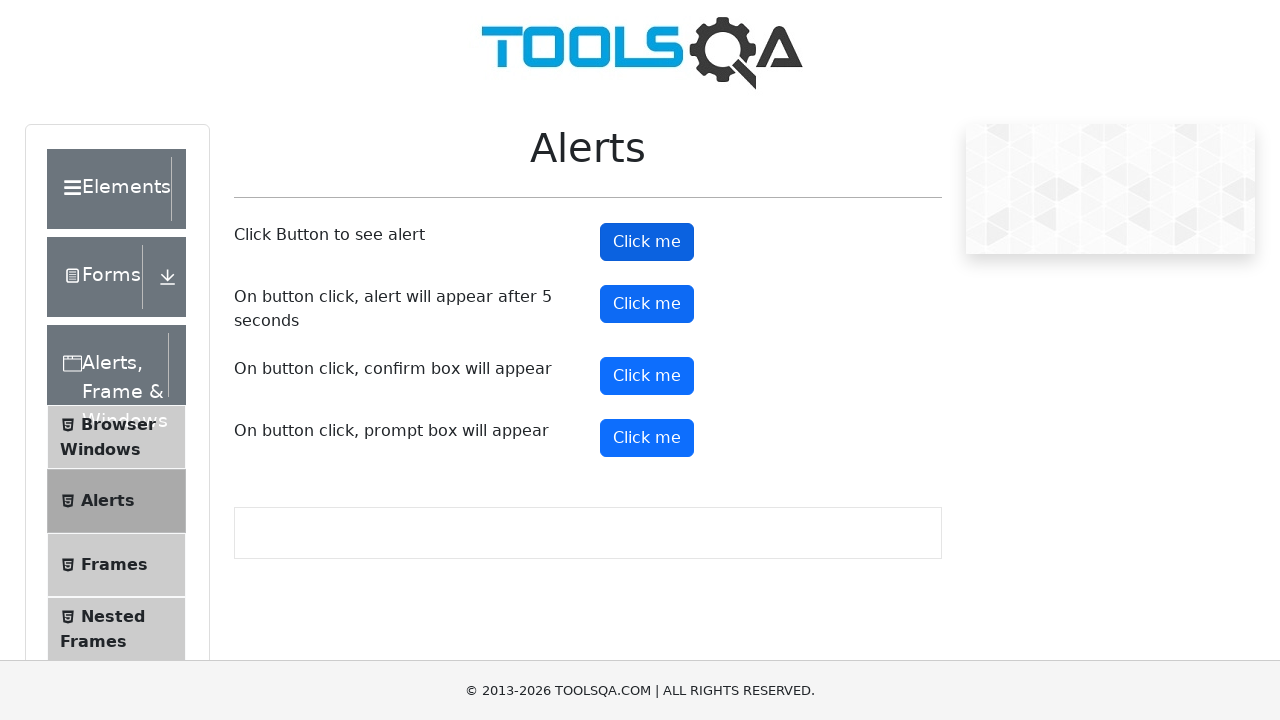

Waited 6 seconds for timer alert to trigger and be accepted
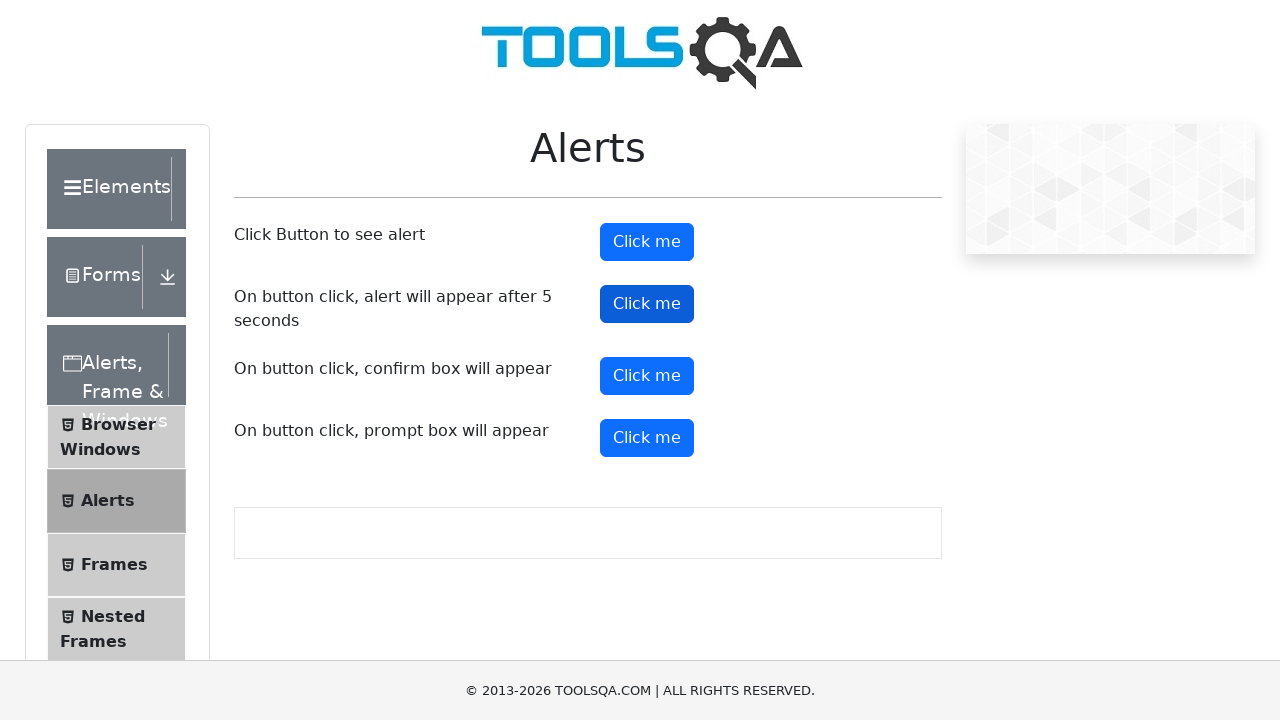

Set up dialog handler to dismiss confirmation alerts
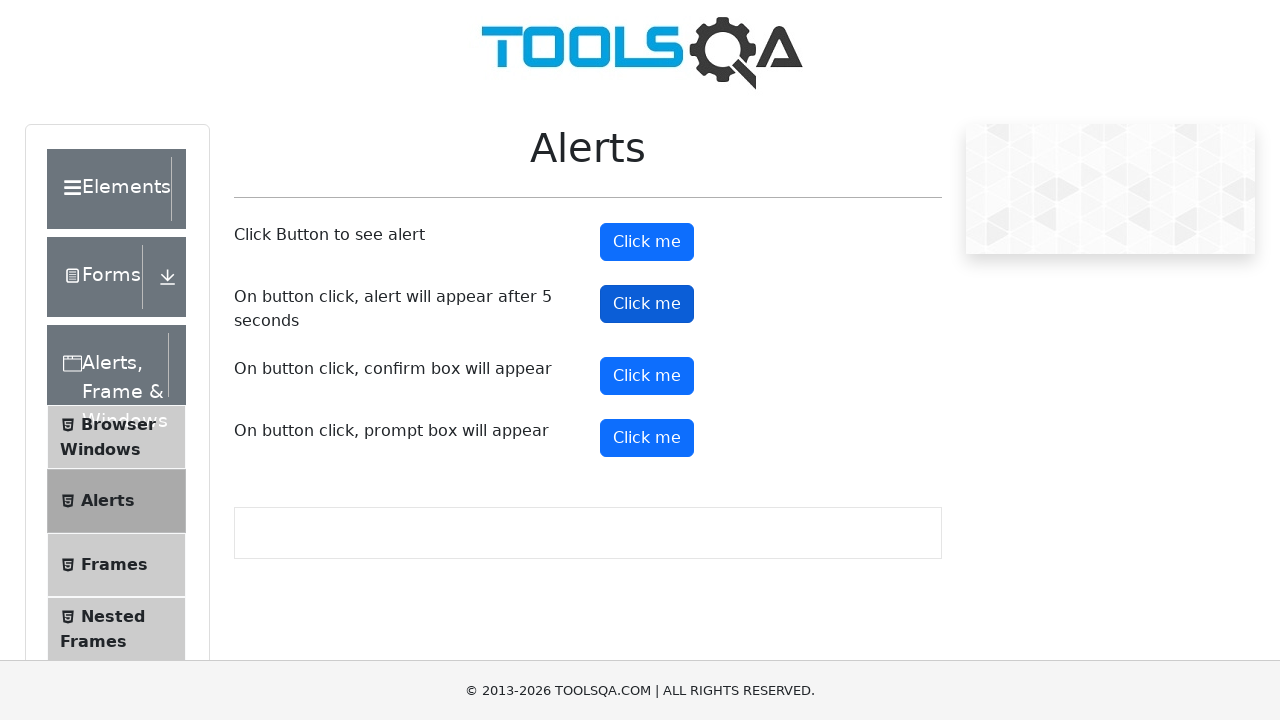

Clicked confirmation dialog button at (647, 376) on #confirmButton
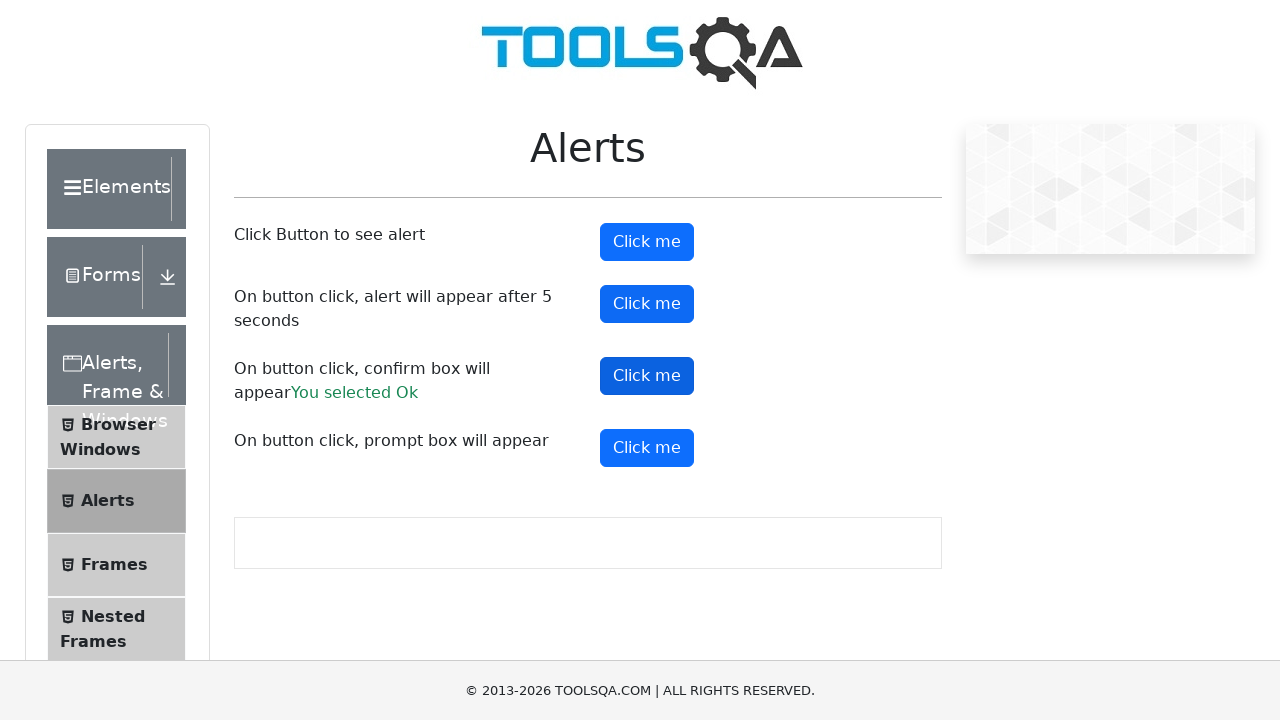

Waited for confirmation dialog to be dismissed
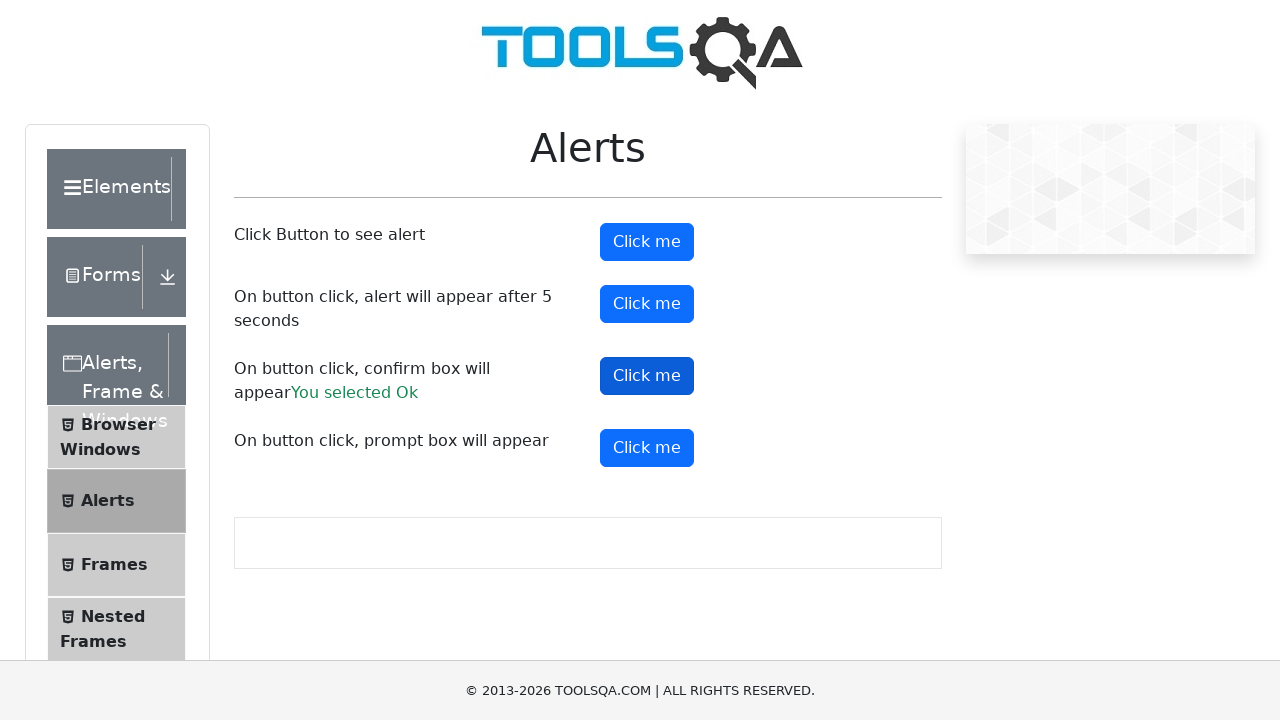

Set up dialog handler to accept prompt with text 'Harry'
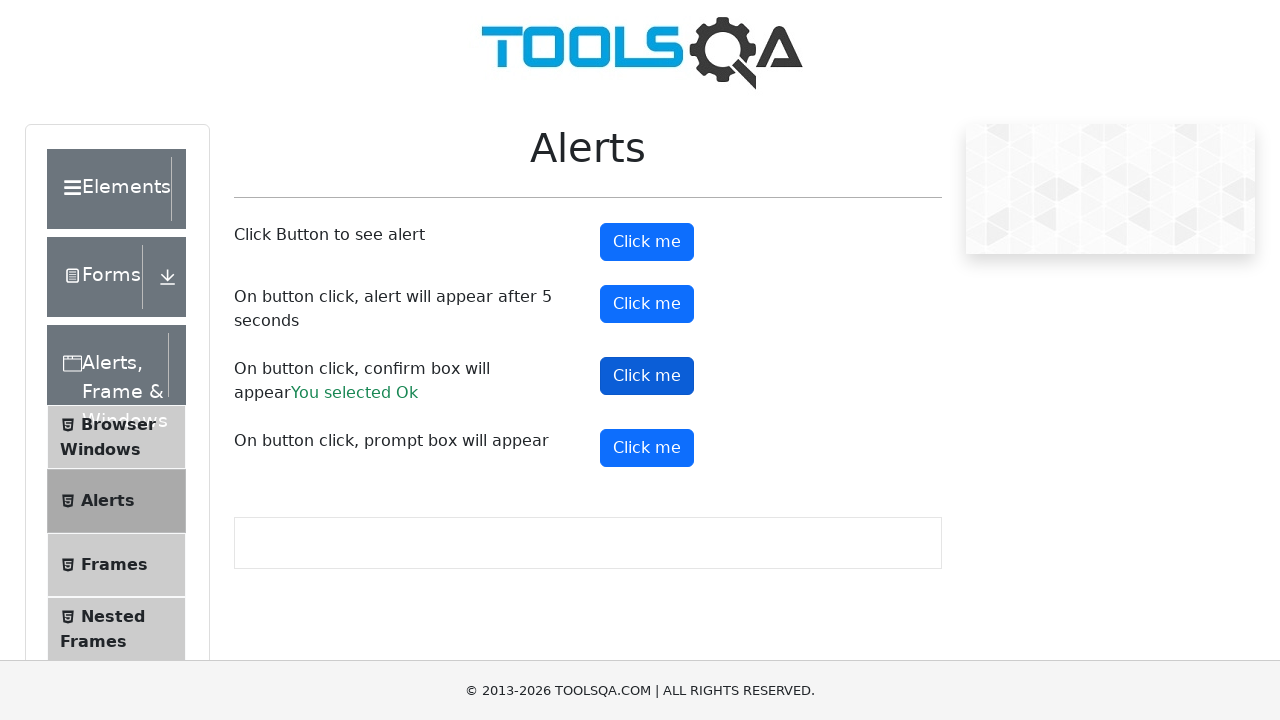

Clicked prompt dialog button at (647, 448) on #promtButton
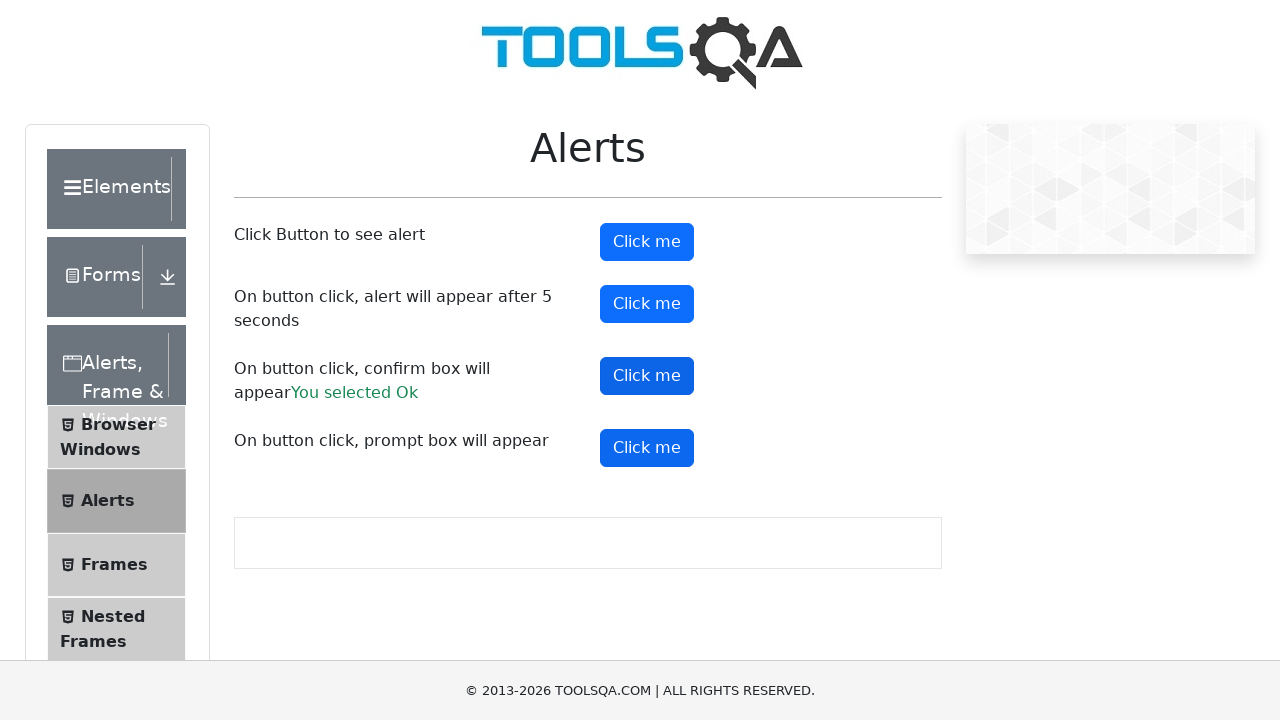

Waited for prompt dialog to be handled with text input
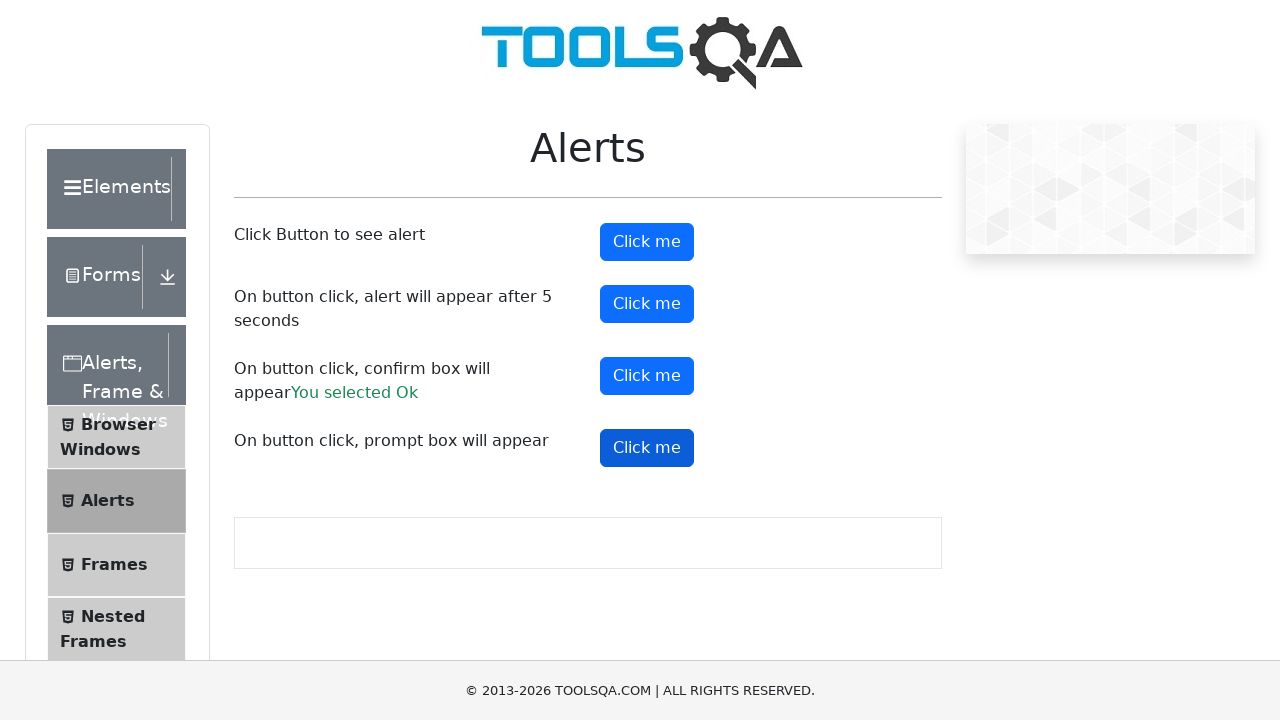

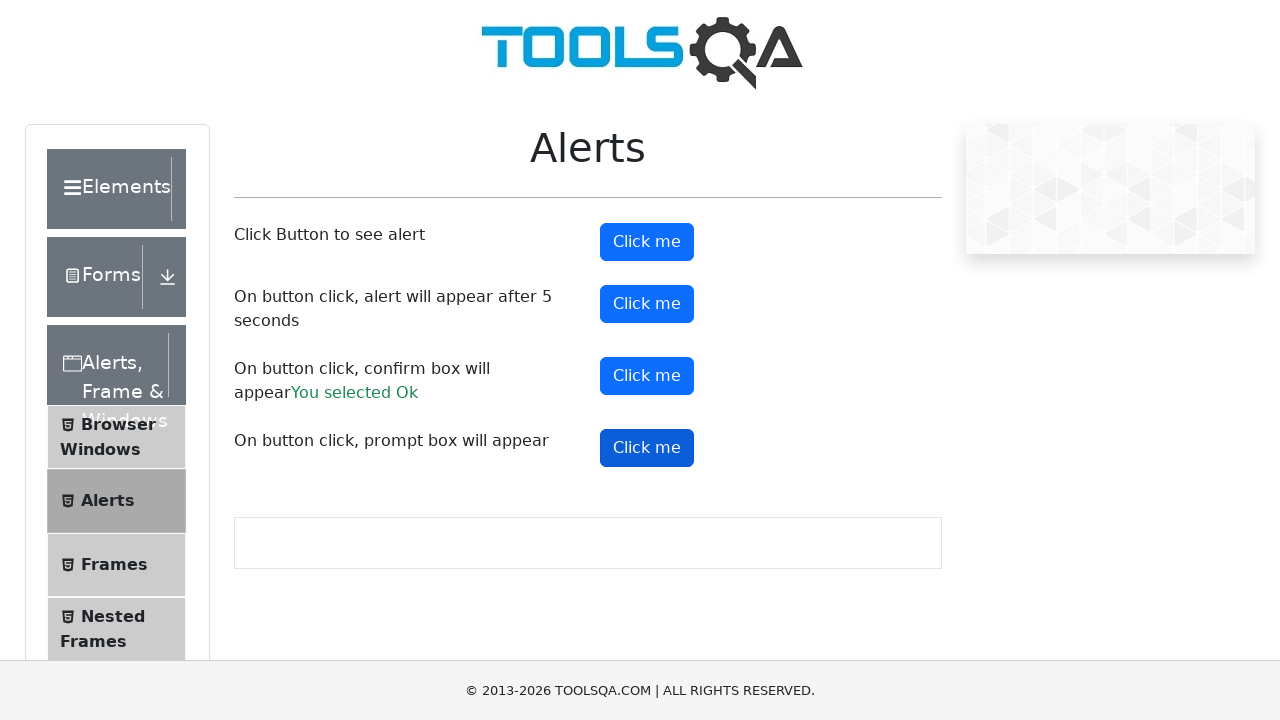